Tests handling a basic JavaScript alert by clicking a button to trigger it and then accepting the alert

Starting URL: https://konflic.github.io/examples/pages/alerts.html

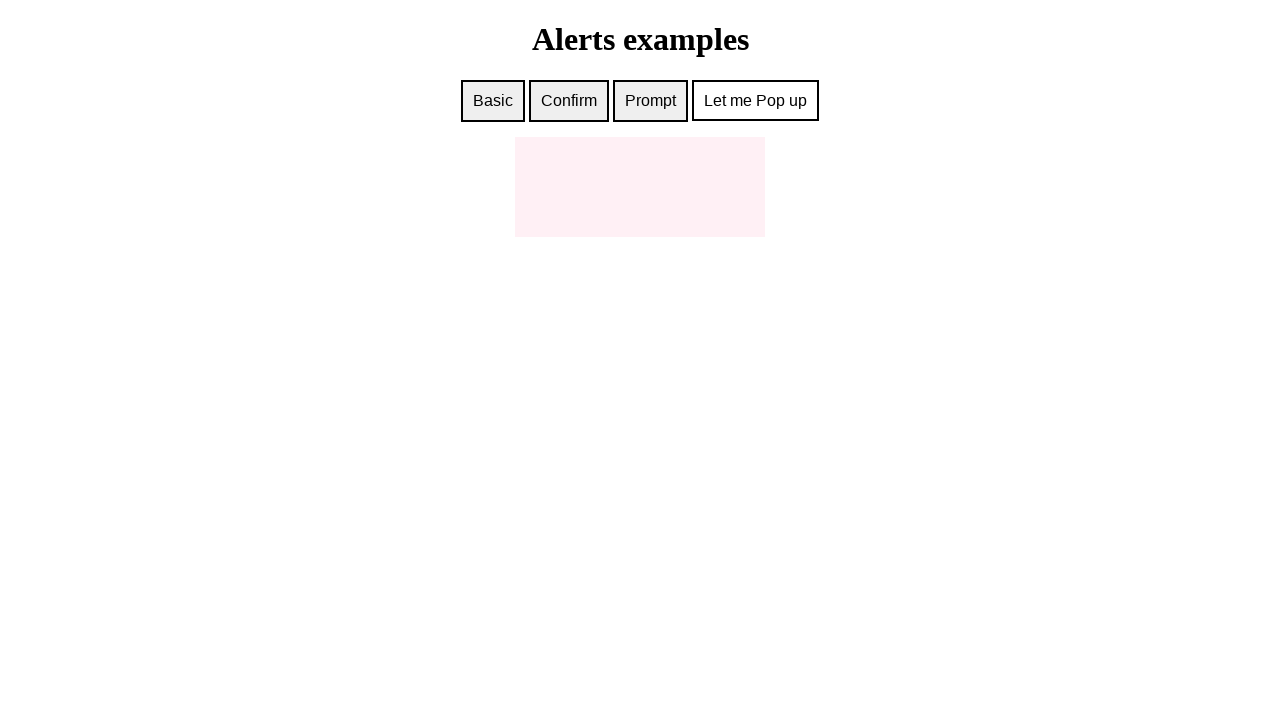

Clicked button to trigger basic JavaScript alert at (493, 101) on #basic
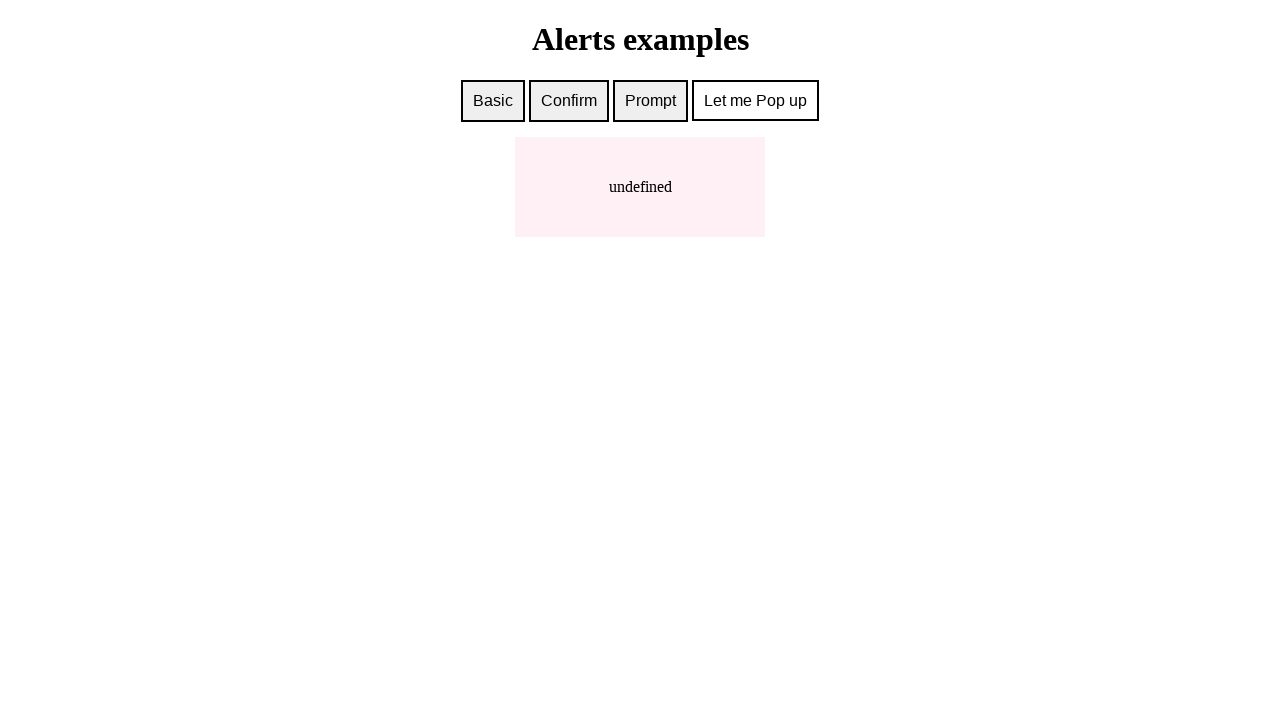

Set up dialog handler to accept alerts
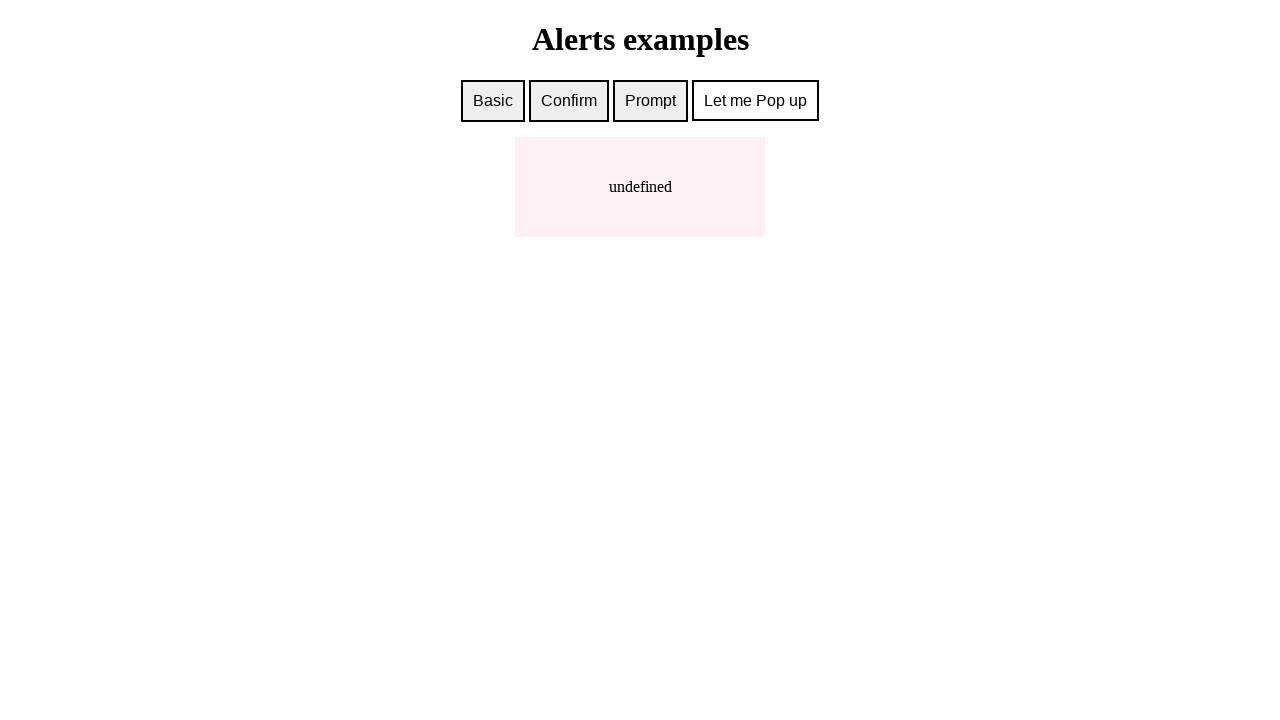

Waited for alert dialog to be processed
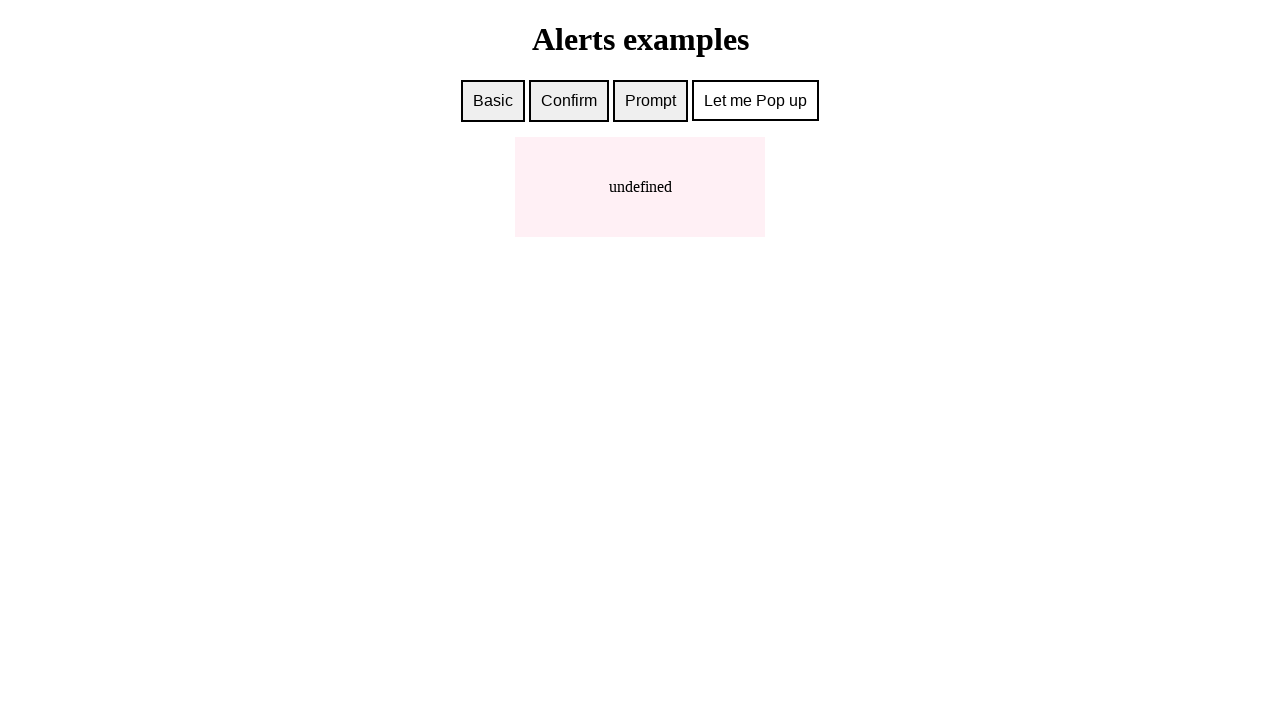

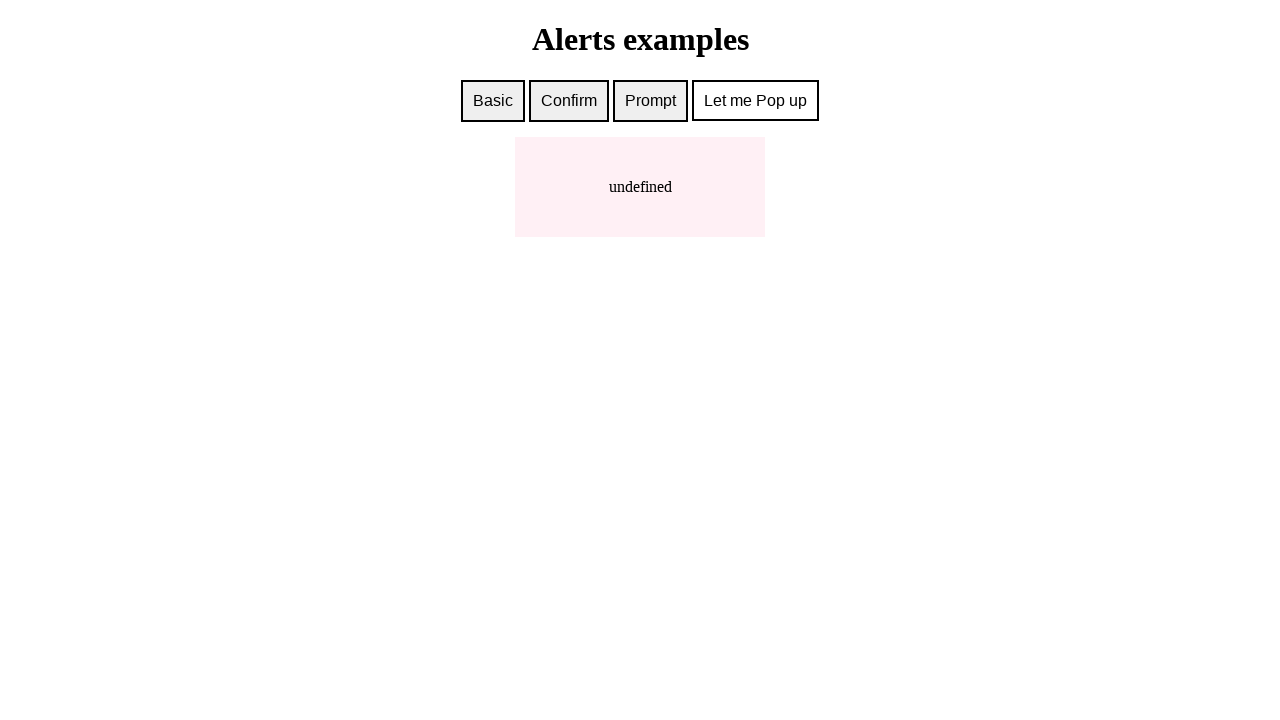